Navigates to EDSO website and maximizes the browser window

Starting URL: https://www.edso.in/

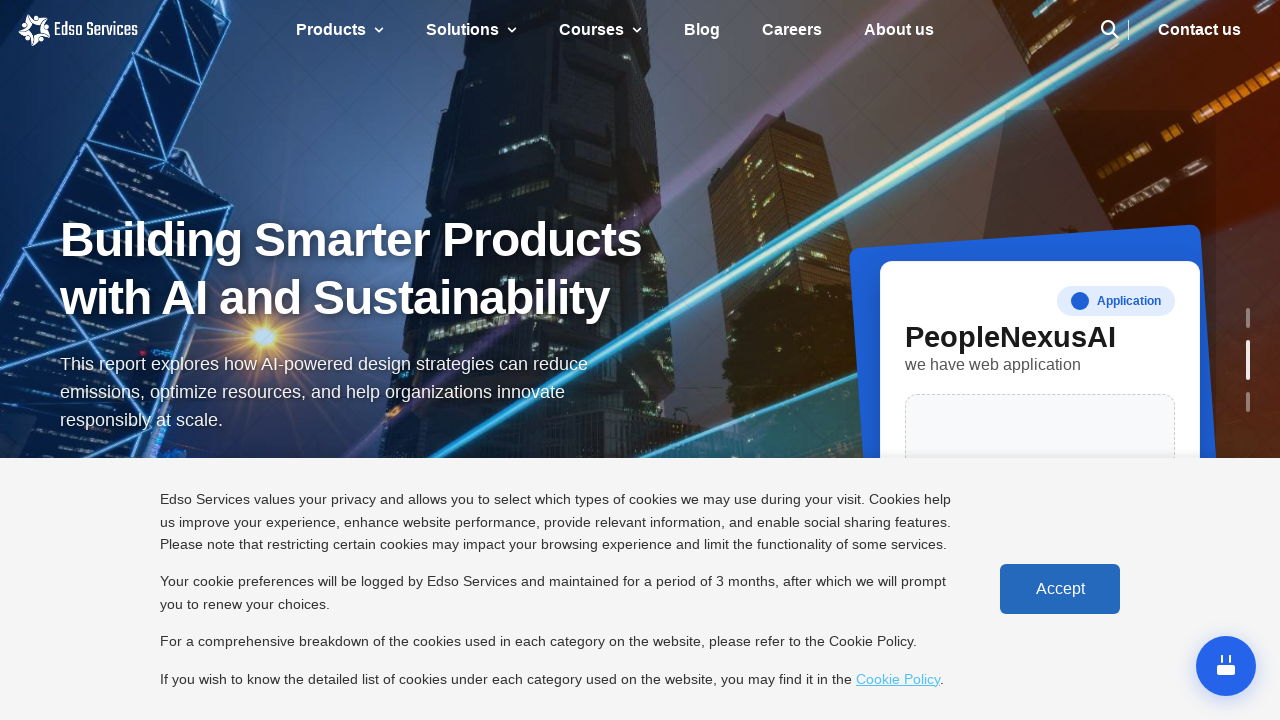

Navigated to EDSO website at https://www.edso.in/
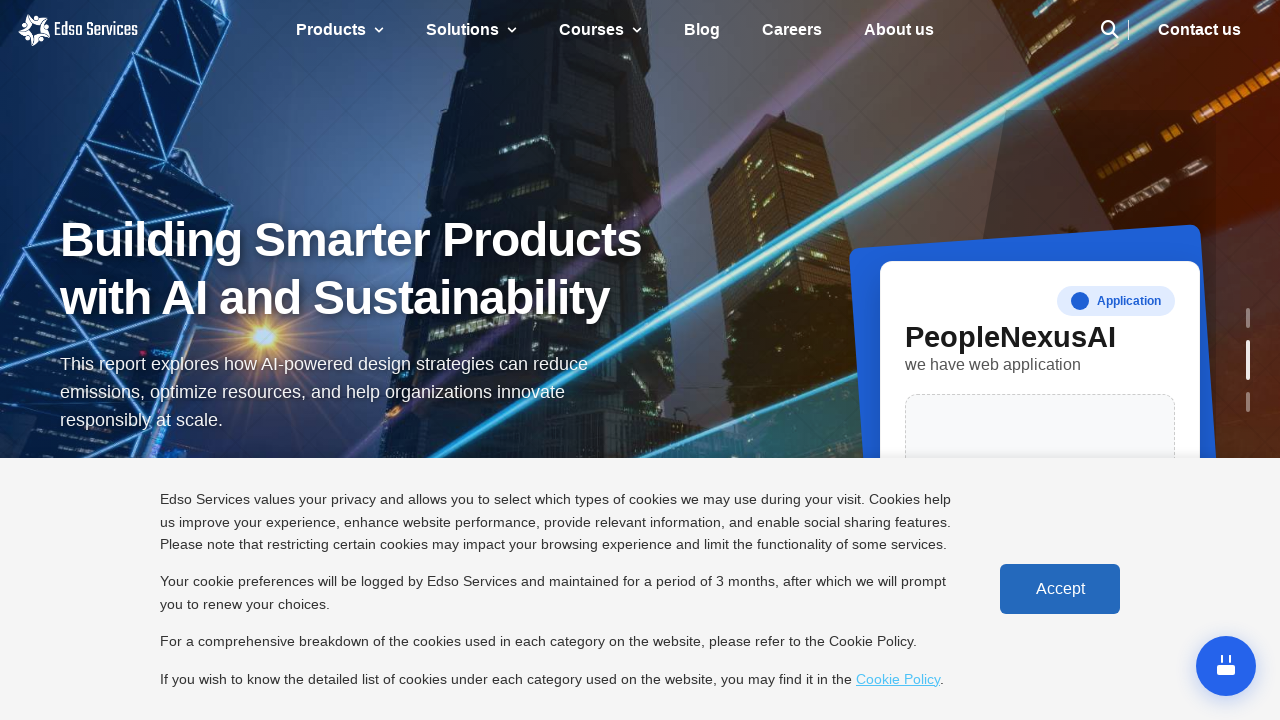

Maximized browser window to 1920x1080
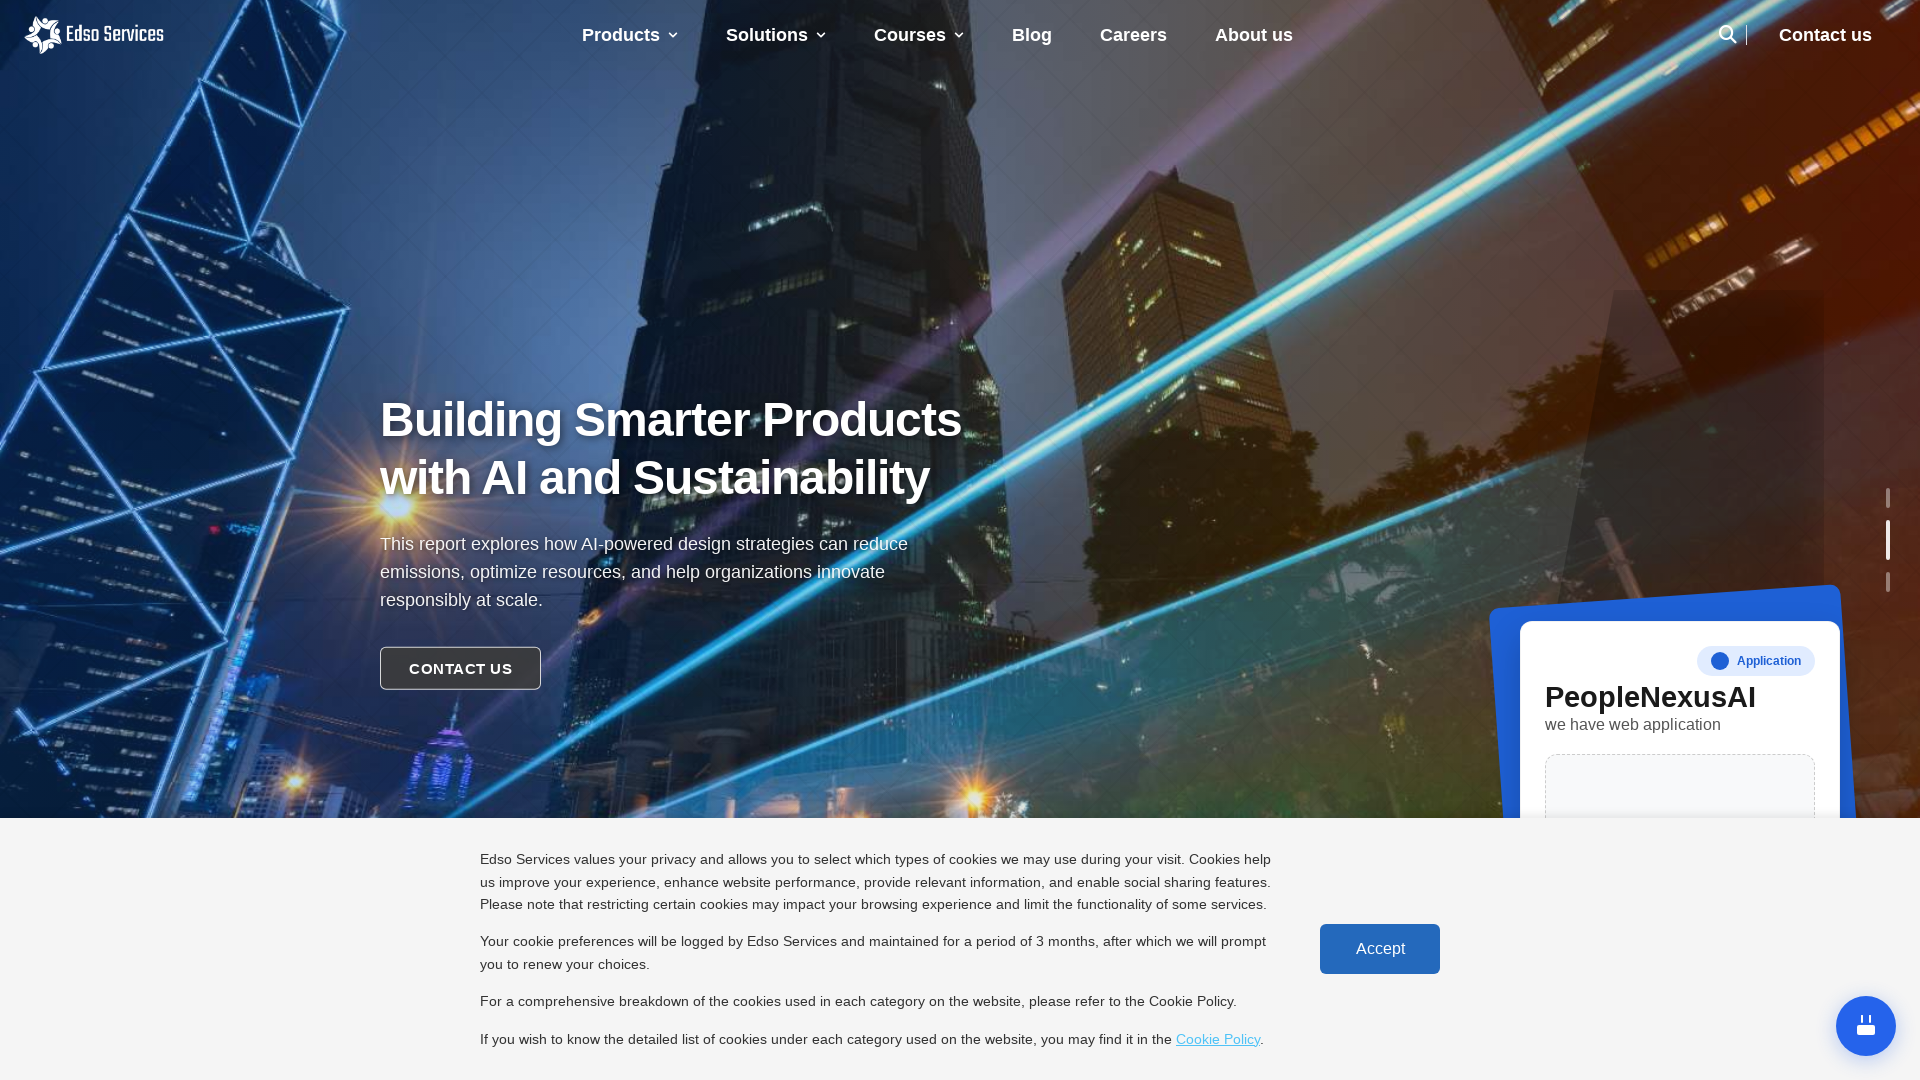

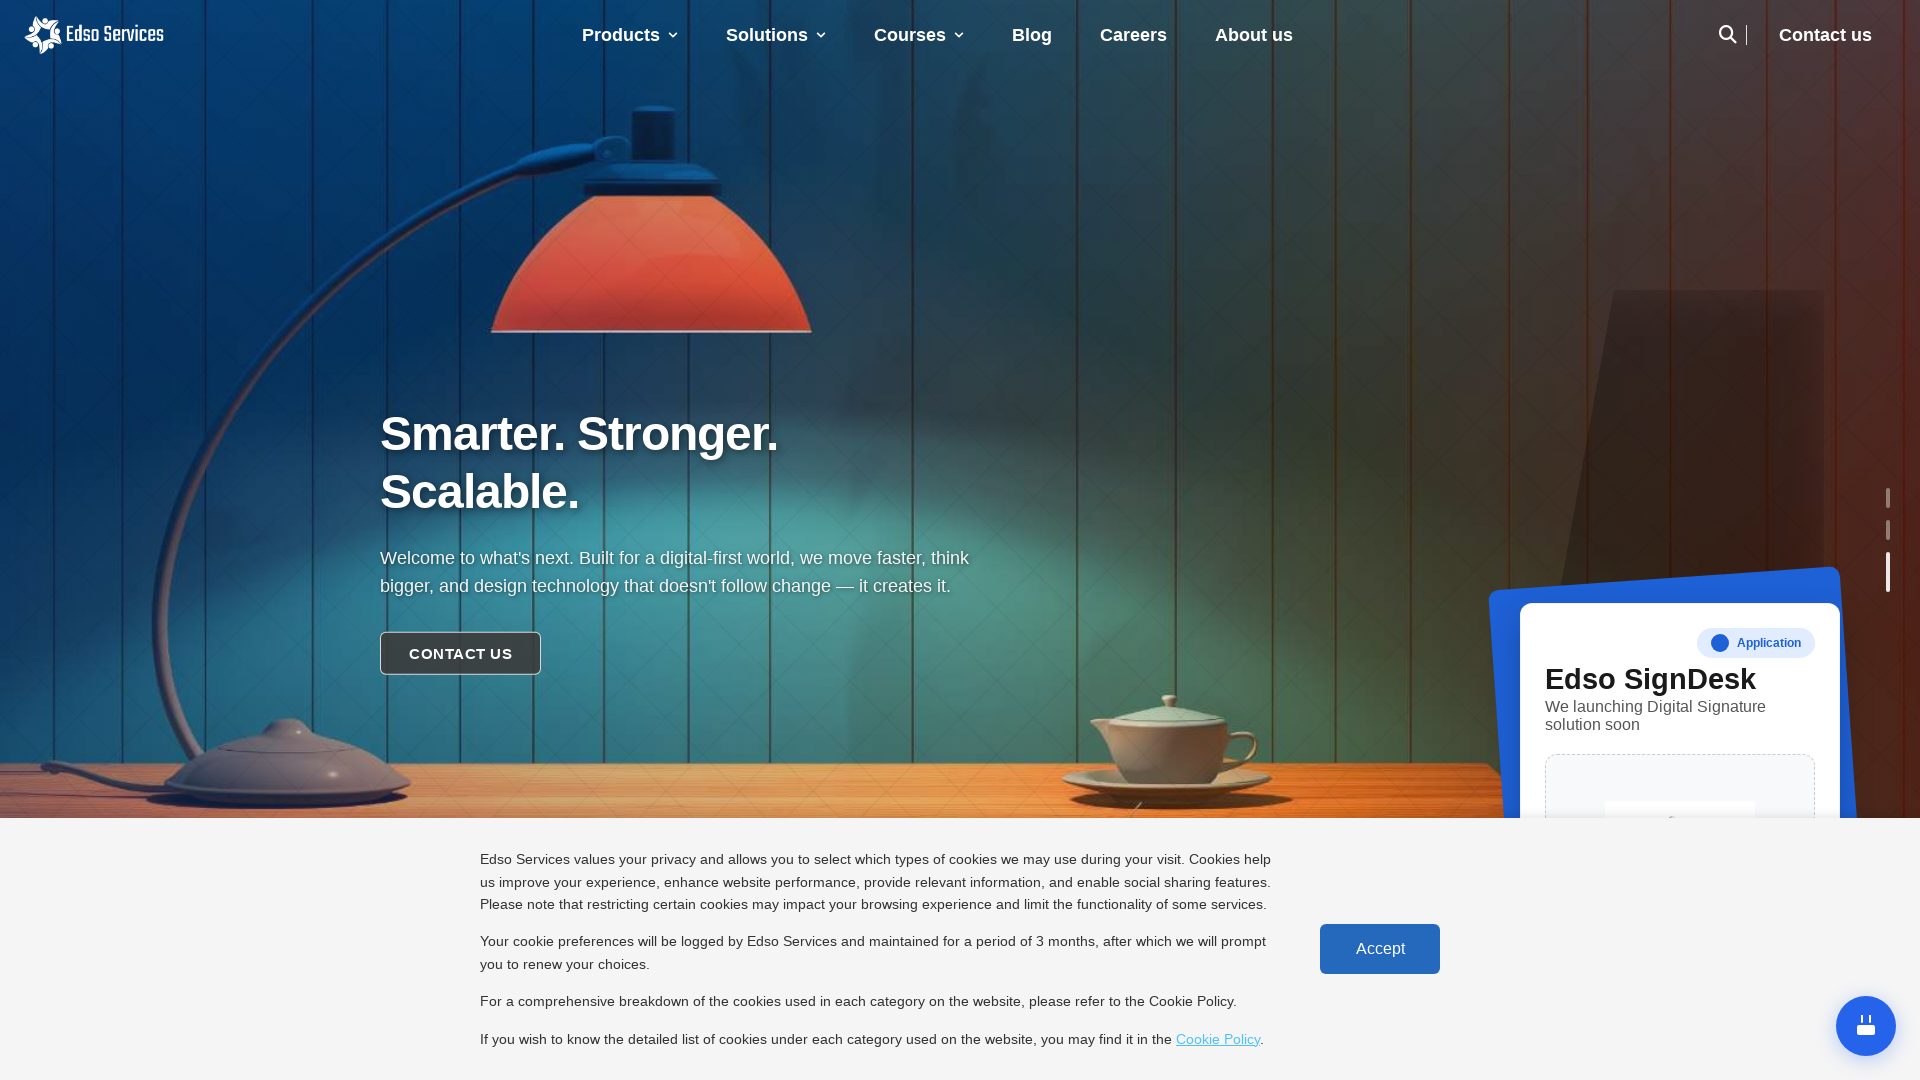